Sets mobile viewport size and navigates to example.com to verify the page loads correctly on mobile dimensions

Starting URL: https://example.com

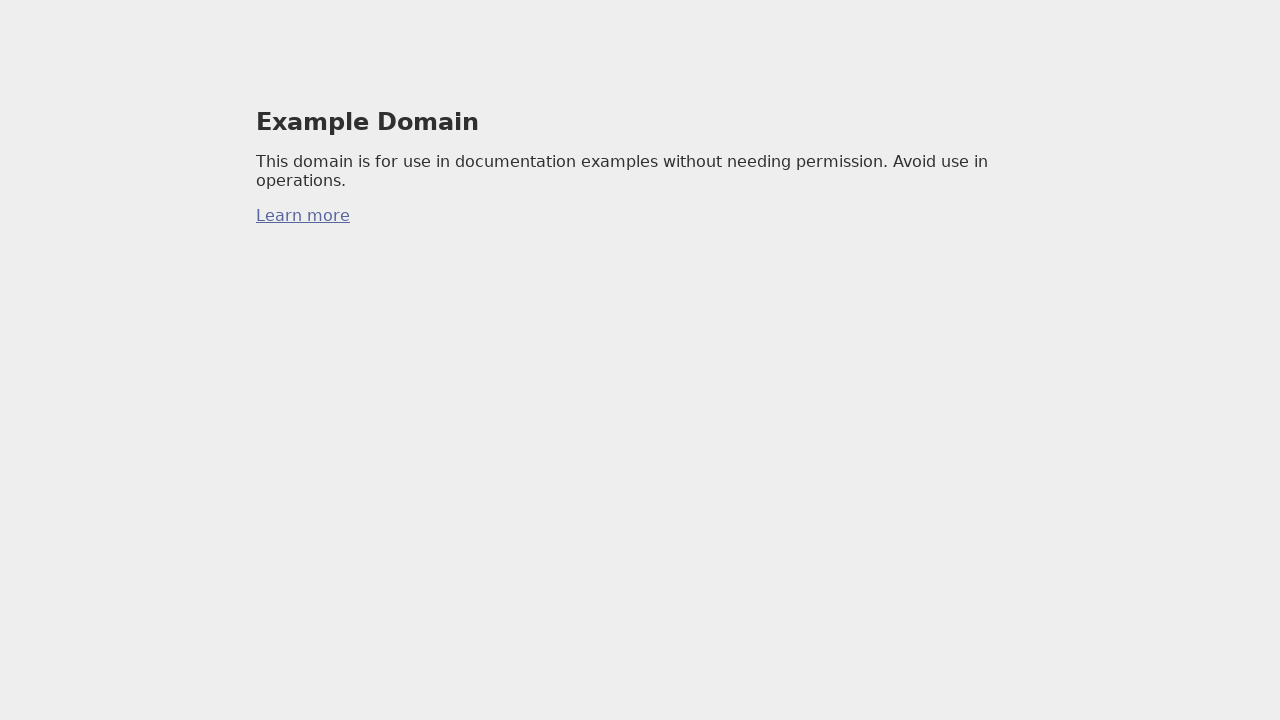

Set mobile viewport size to 375x667
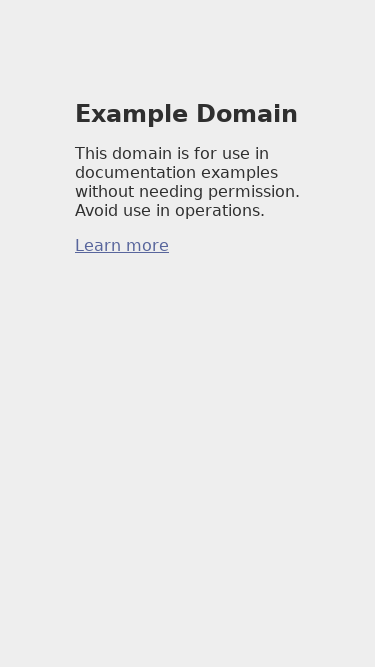

Navigated to https://example.com
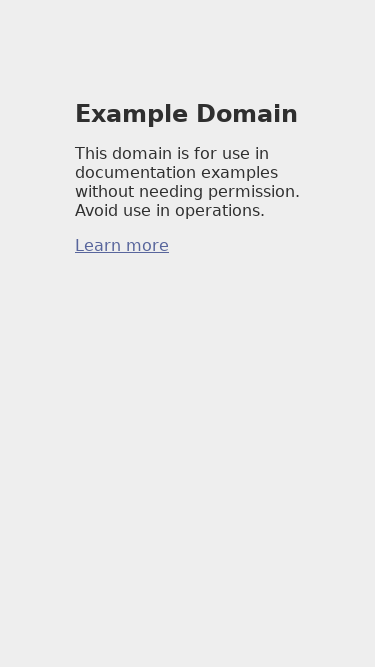

Verified body element is visible on mobile viewport
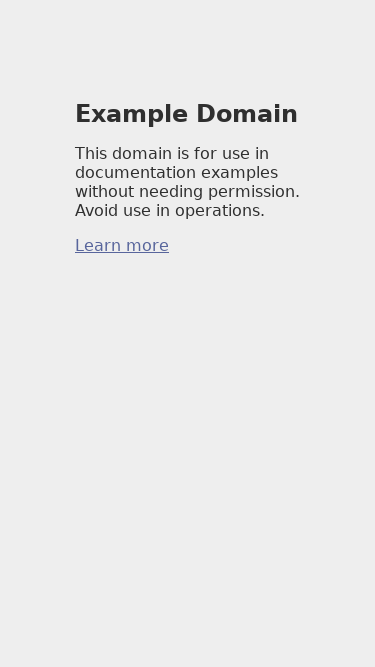

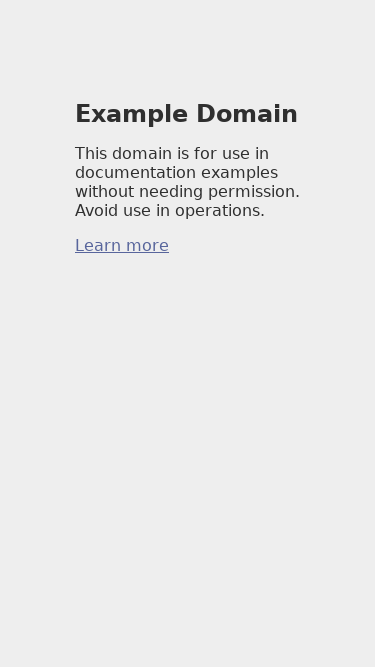